Tests confirm dialog handling by clicking a button to trigger a confirmation dialog and dismissing it

Starting URL: http://demoqa.com/alerts

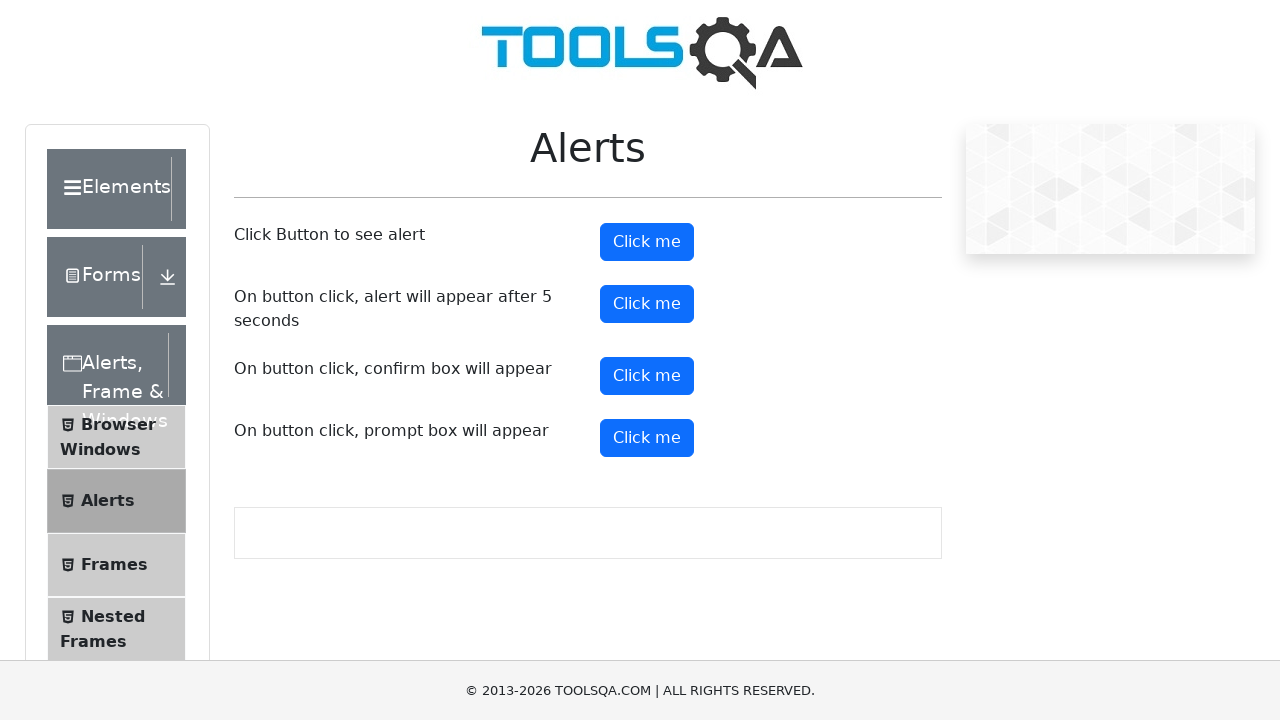

Set up dialog handler to dismiss confirmation dialogs
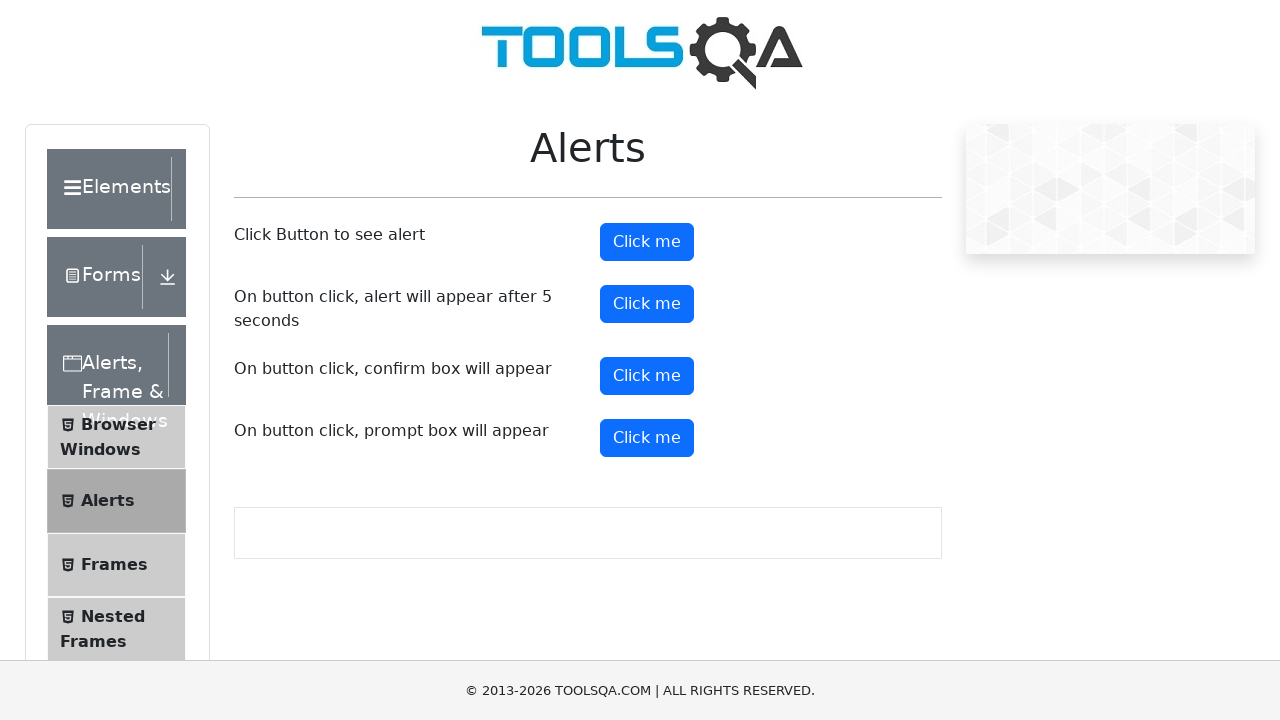

Clicked confirm button to trigger confirmation dialog at (647, 376) on #confirmButton
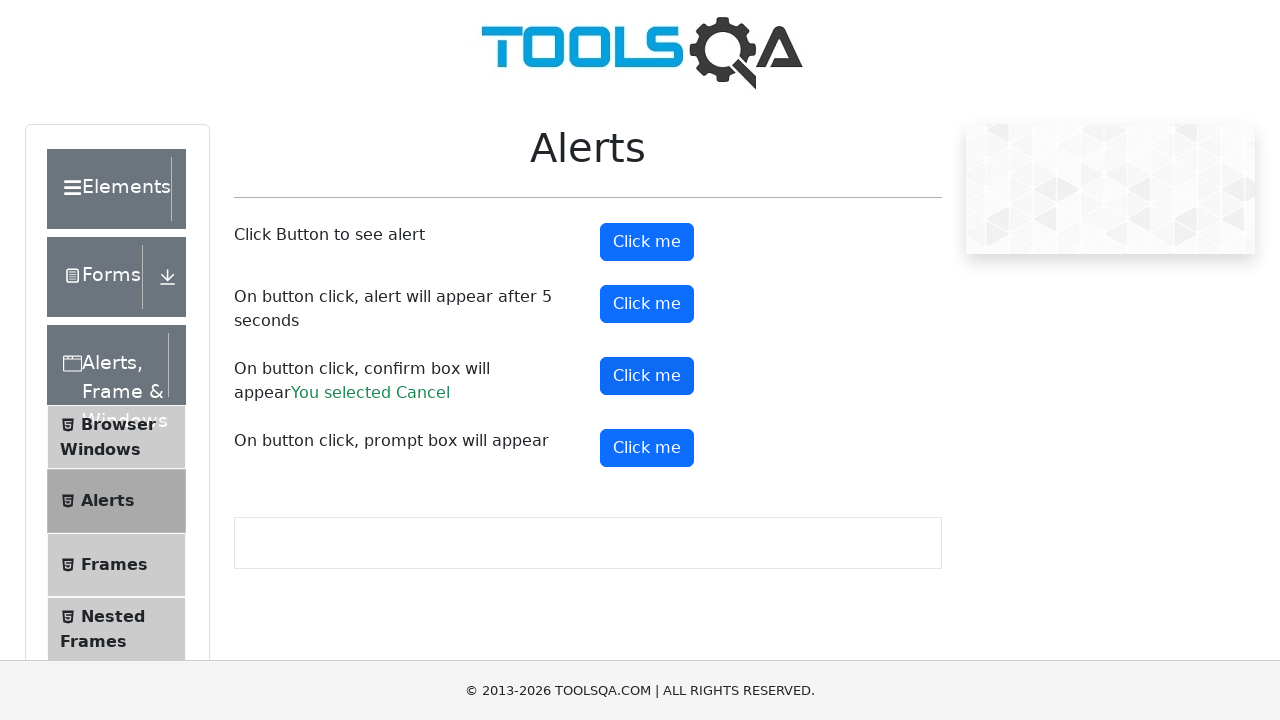

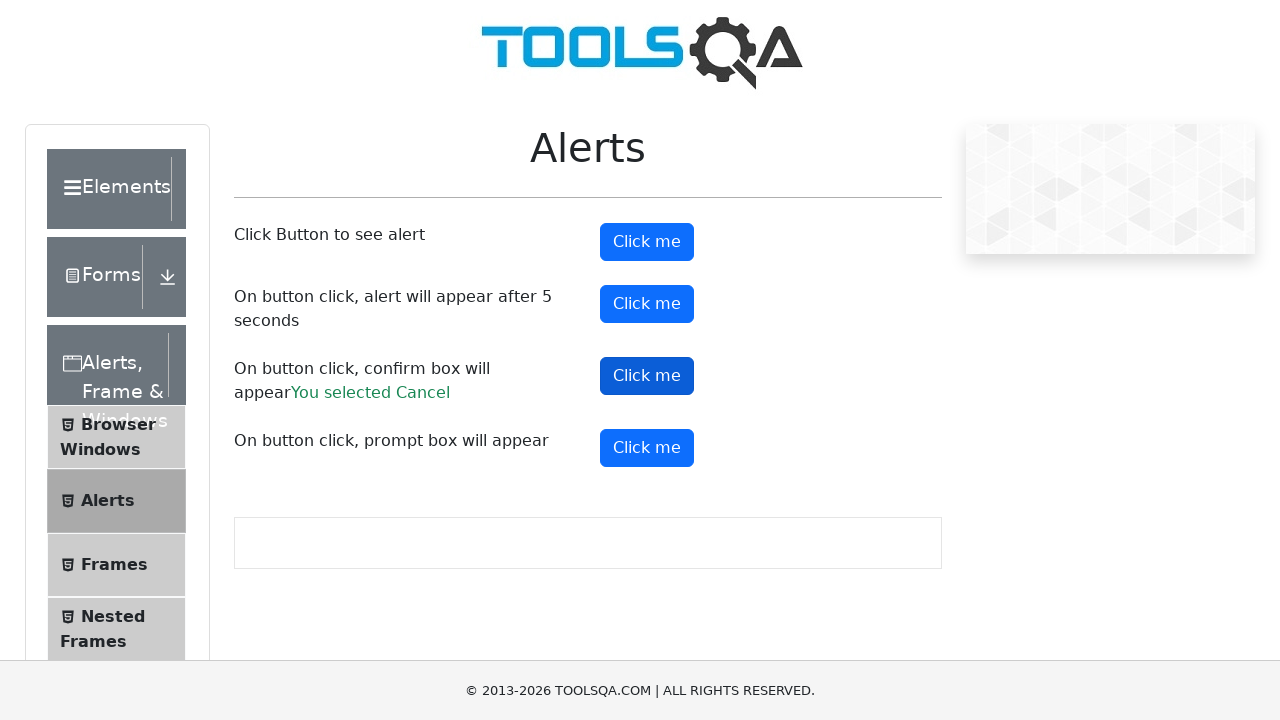